Tests the ability to open a new browser window, navigate to a different page in that window, and verify that two windows are open.

Starting URL: https://the-internet.herokuapp.com

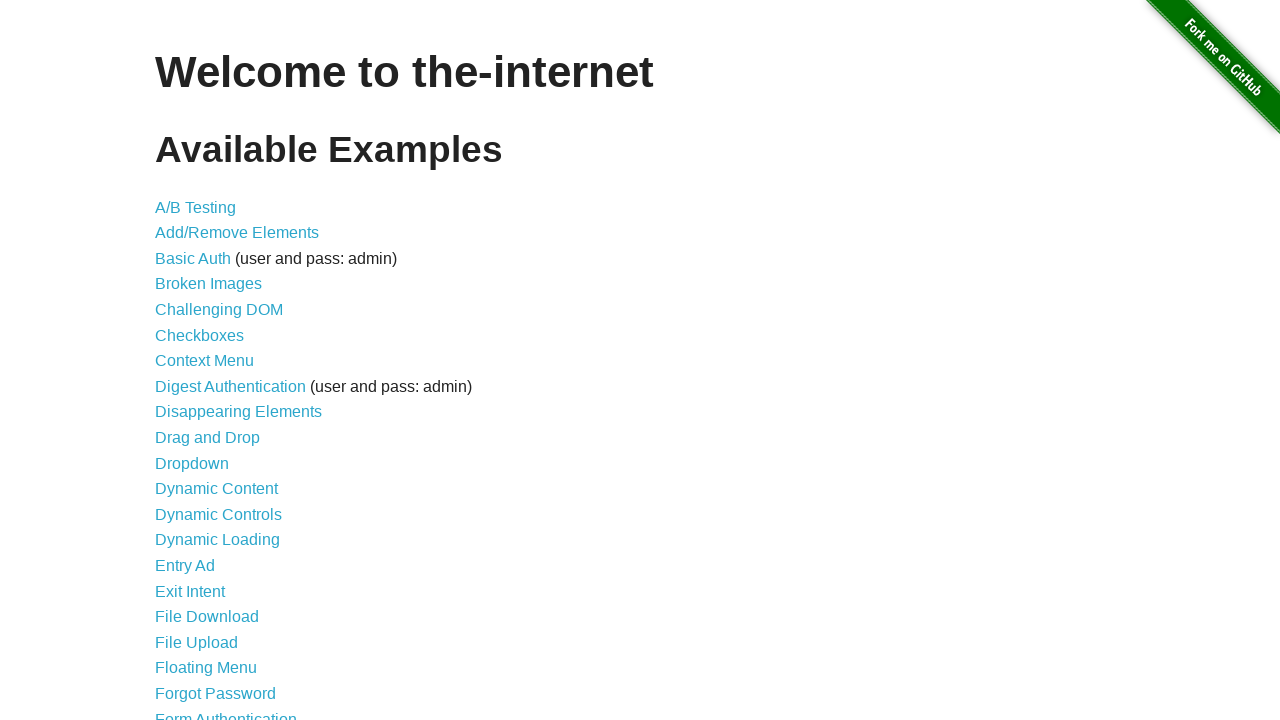

Opened a new browser window/page
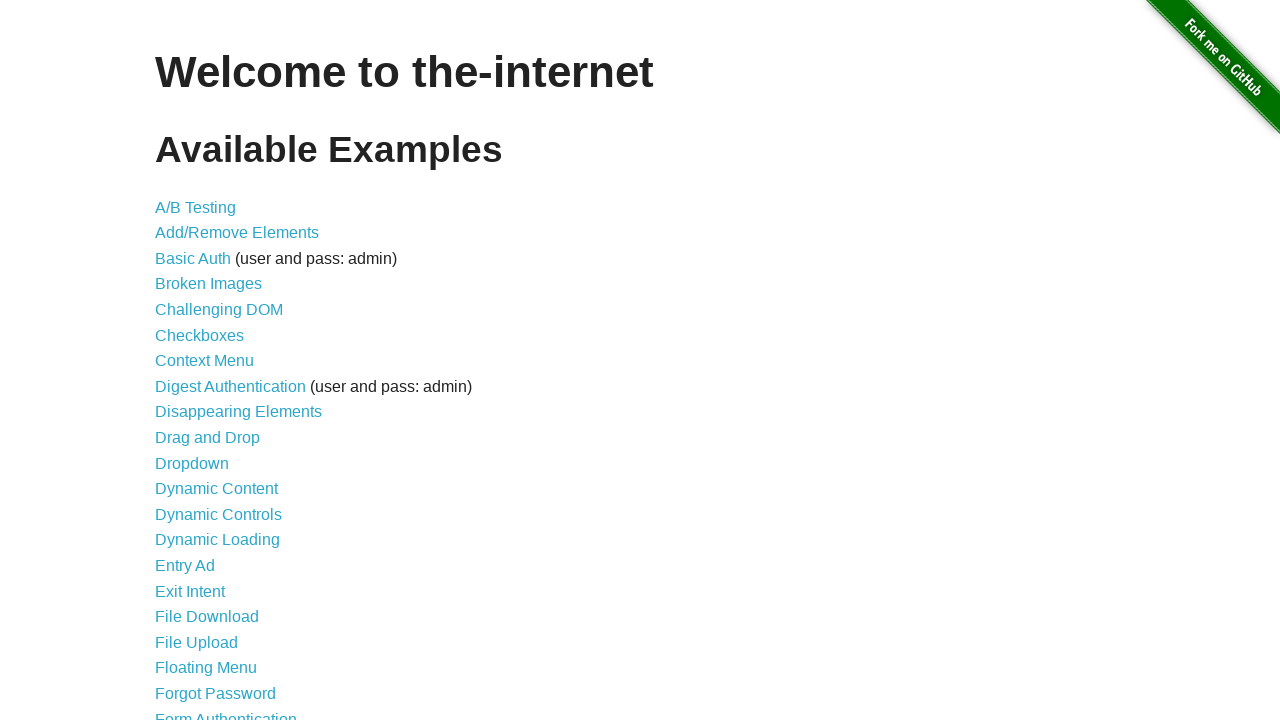

Navigated to typos page in new window
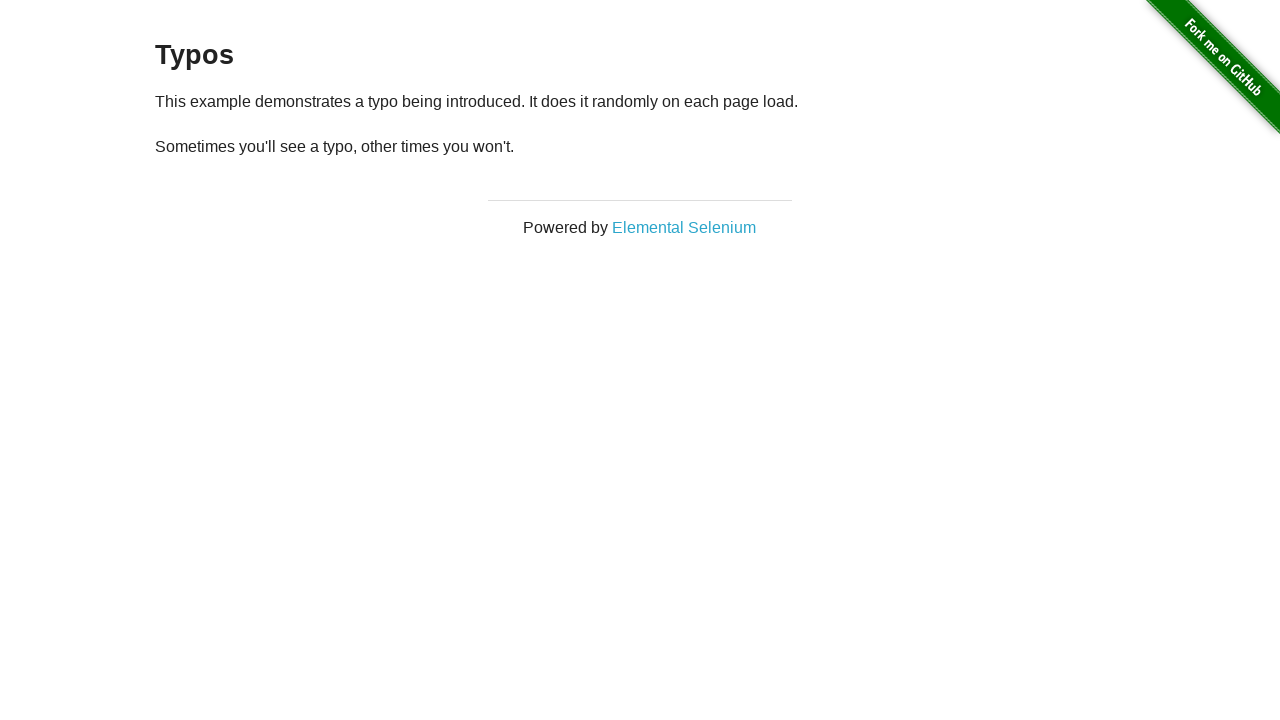

Verified 2 pages are open
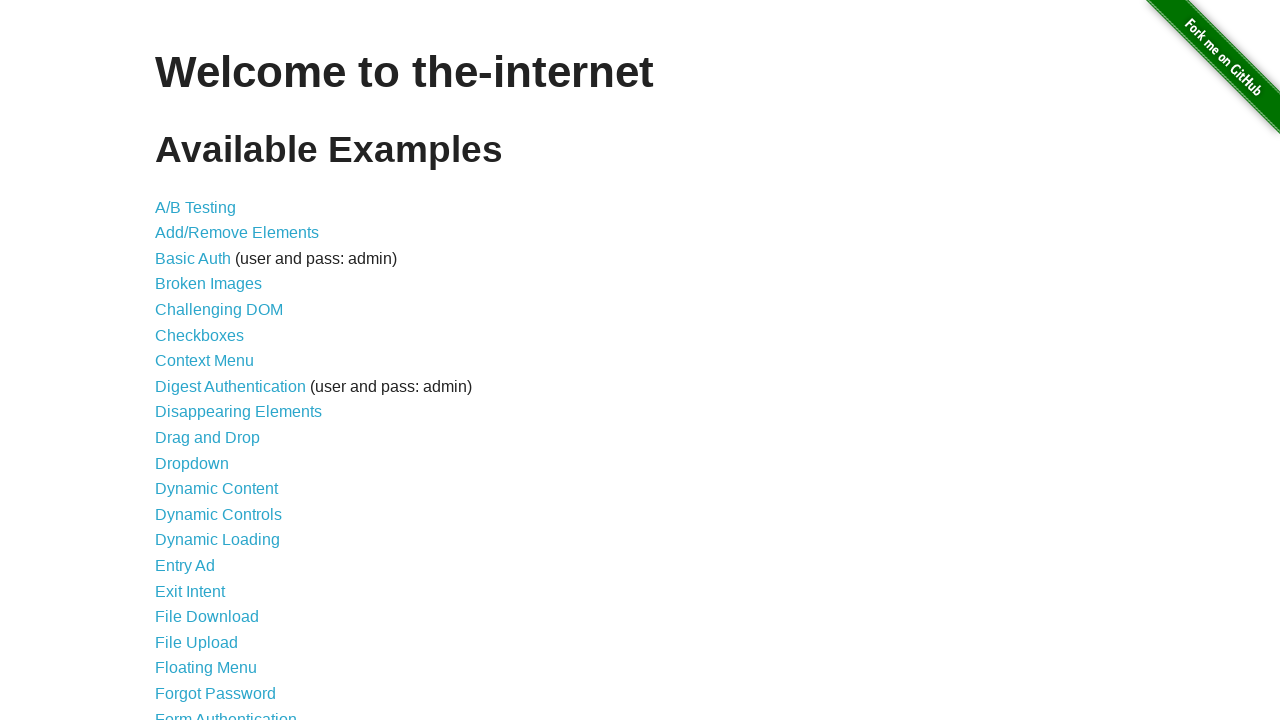

Assertion passed: exactly 2 pages are open
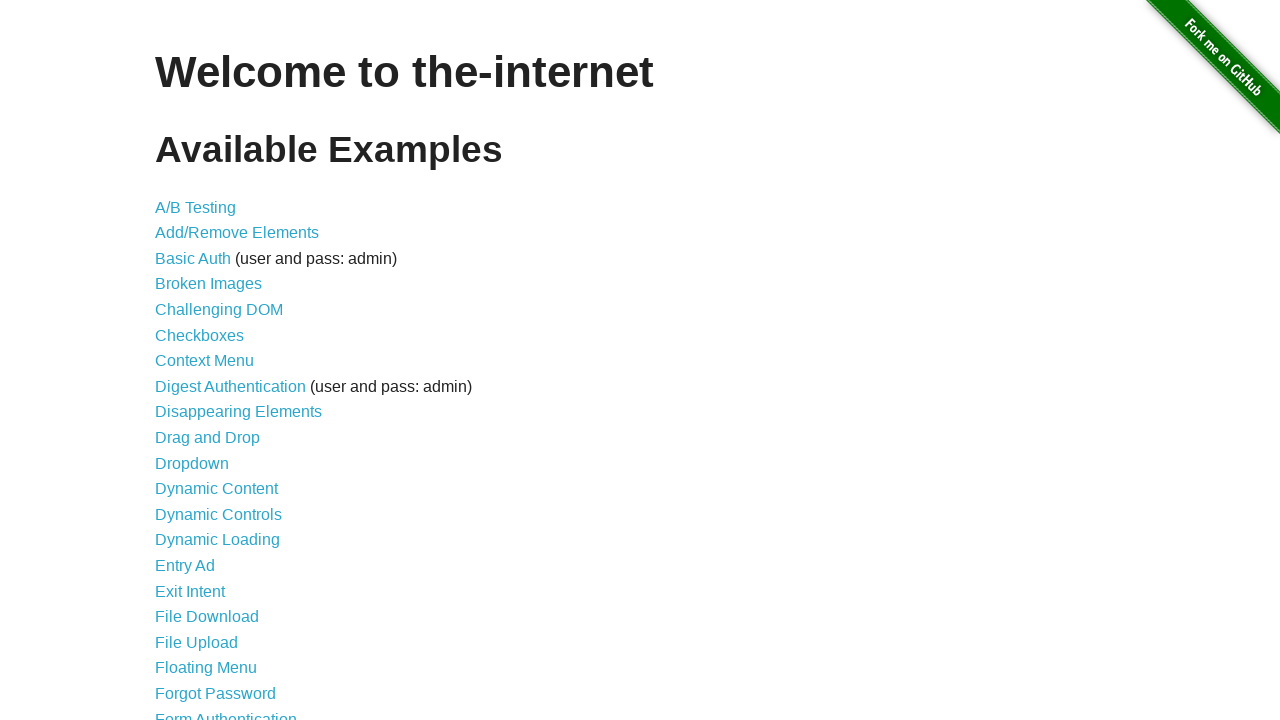

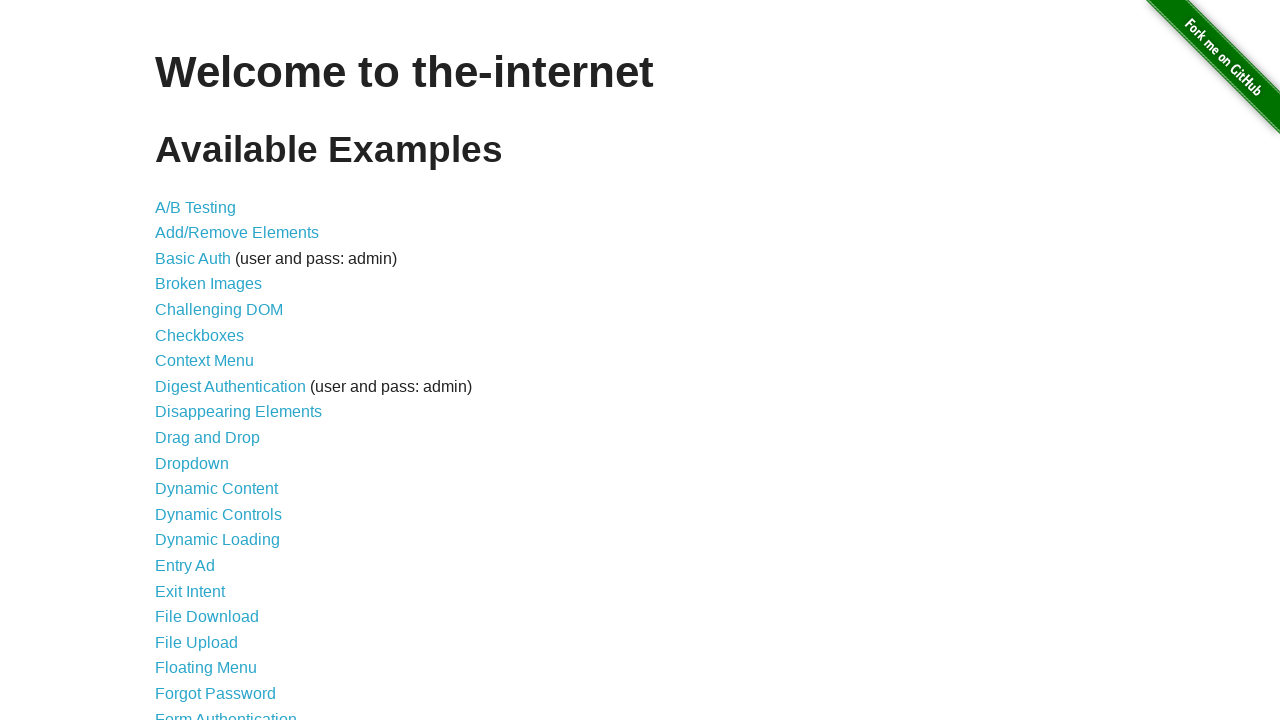